Tests e-commerce cart functionality by adding a product to cart, viewing the cart, and proceeding to checkout page.

Starting URL: https://practice.automationtesting.in/

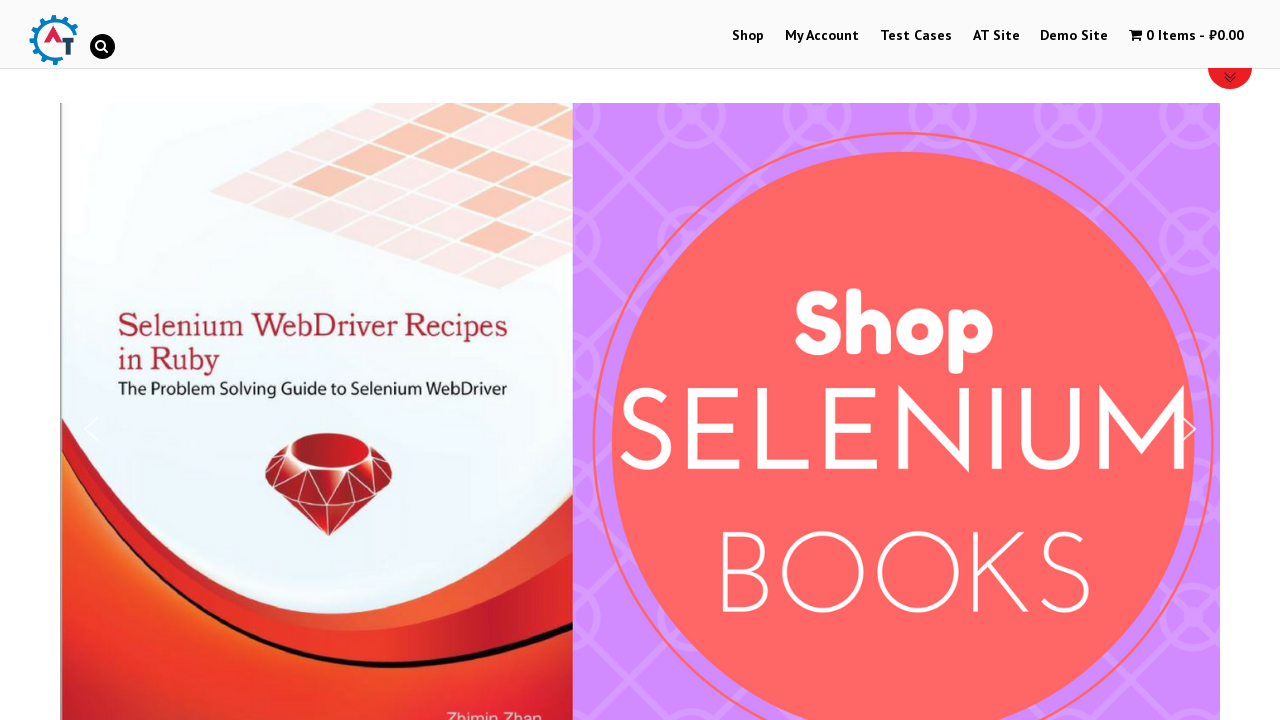

Cart icon element loaded
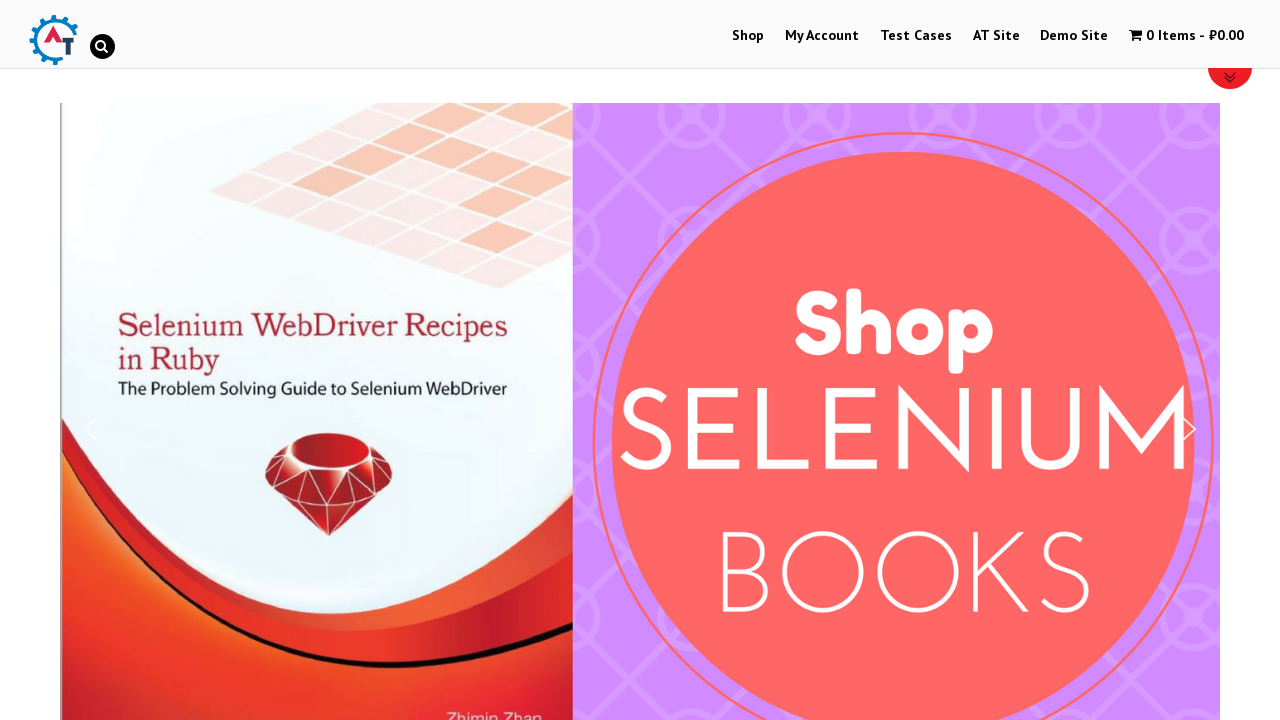

Product listing with heading elements loaded
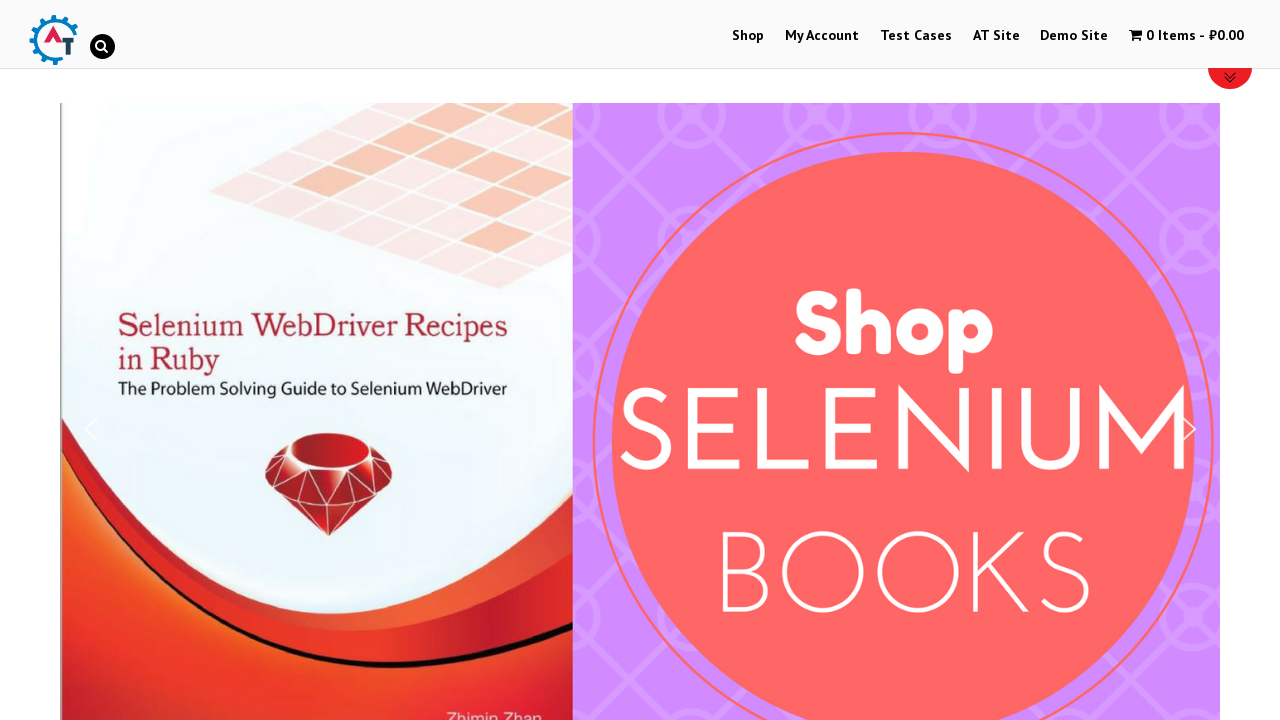

Clicked 'Add to Cart' button for product (ID: 160) at (241, 360) on xpath=//a[@href='/?add-to-cart=160'][@rel='nofollow']
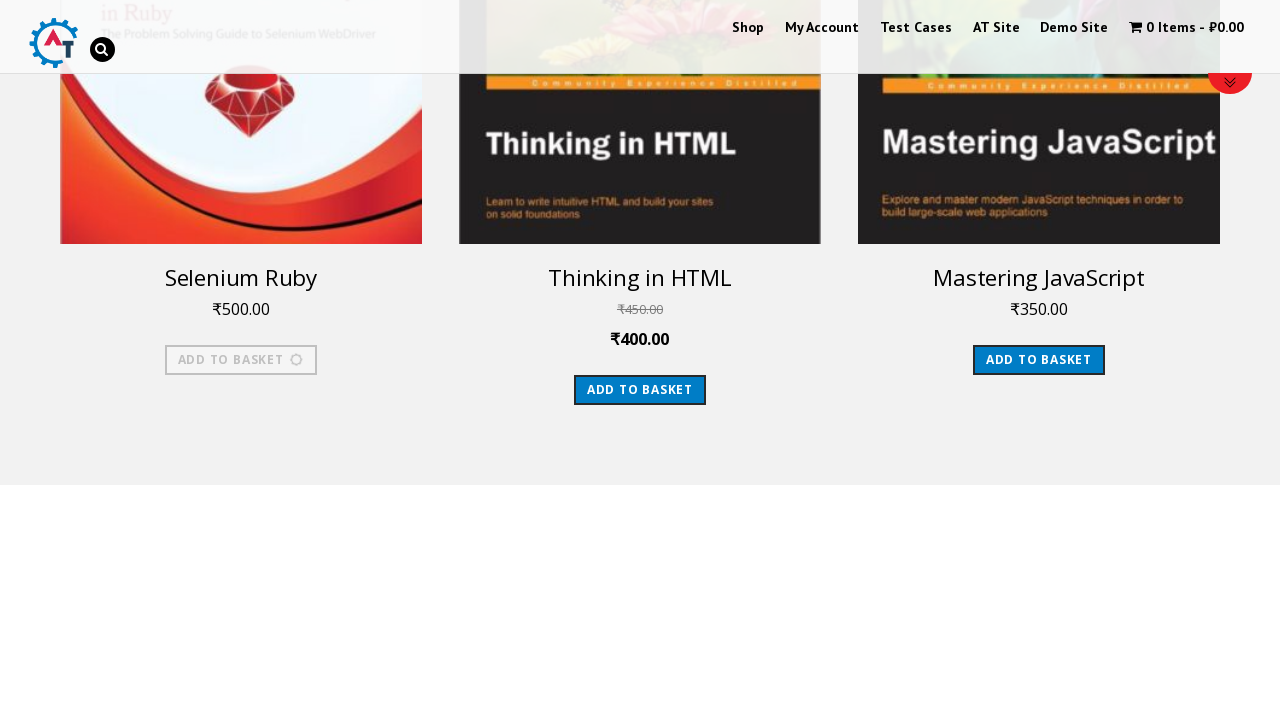

Clicked cart icon to view cart contents at (1158, 28) on xpath=//span[@class='cartcontents']
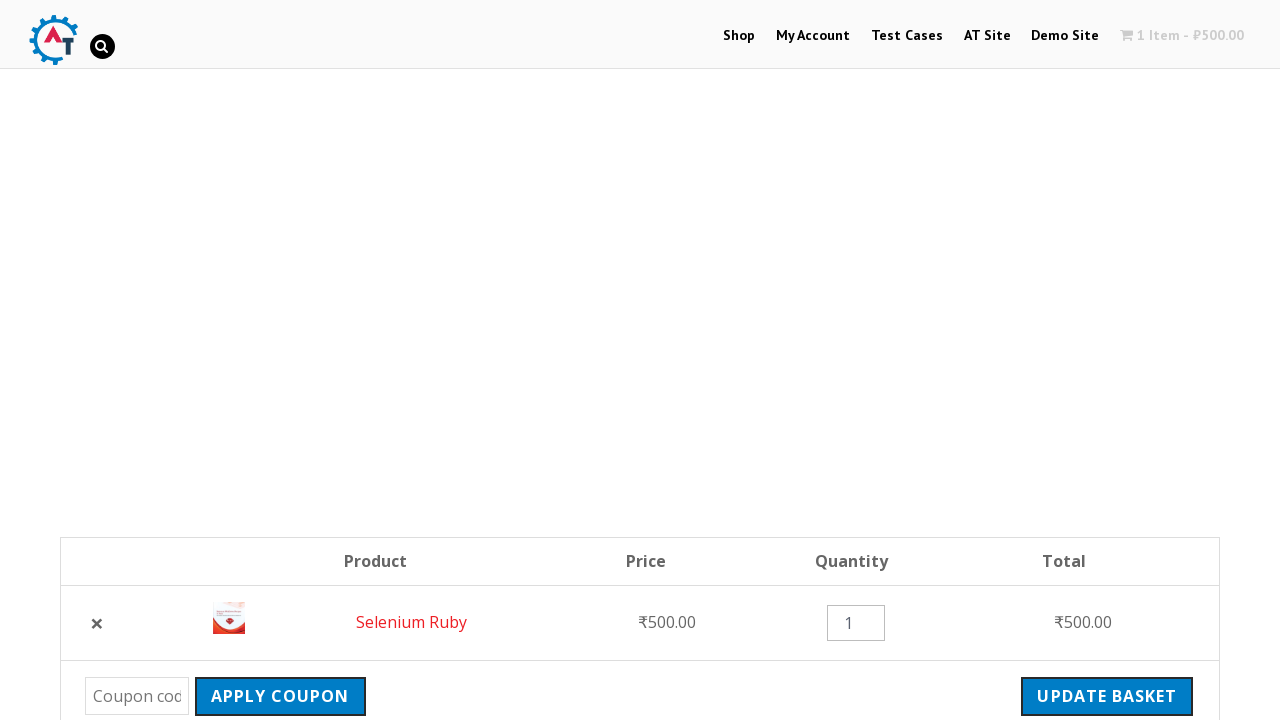

Reloaded page
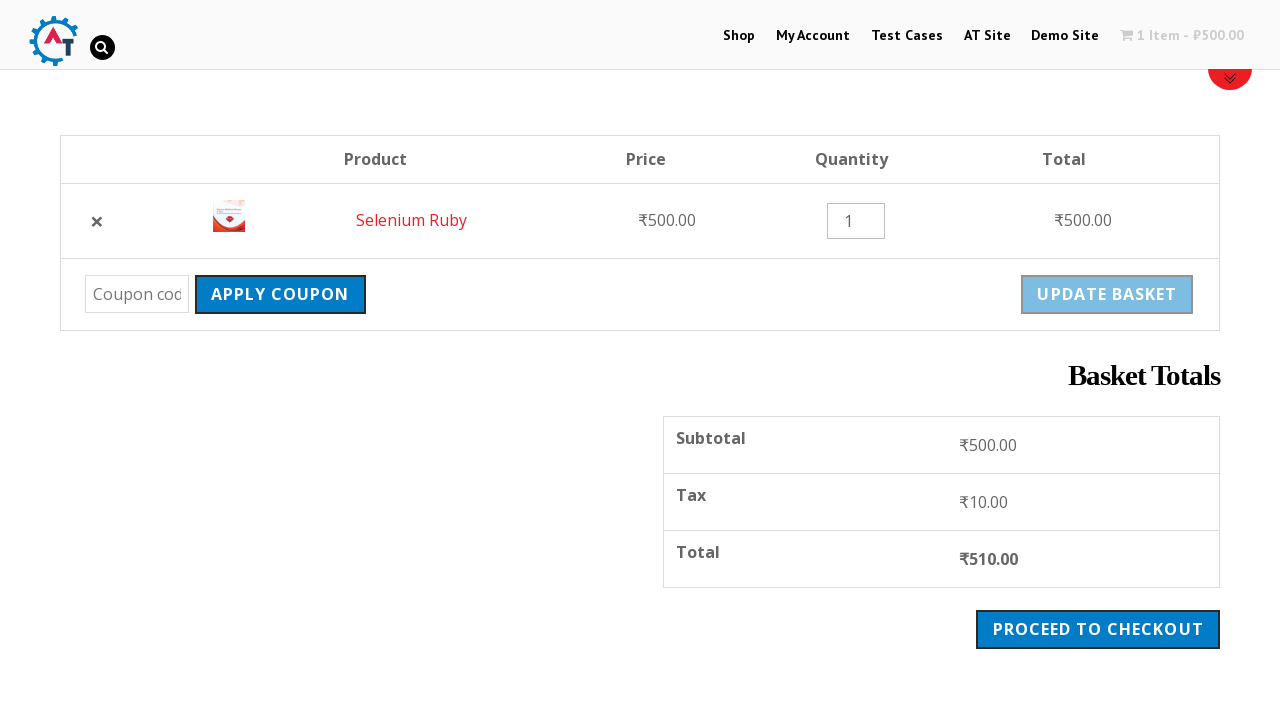

Clicked cart icon again to view cart contents at (1158, 36) on xpath=//span[@class='cartcontents']
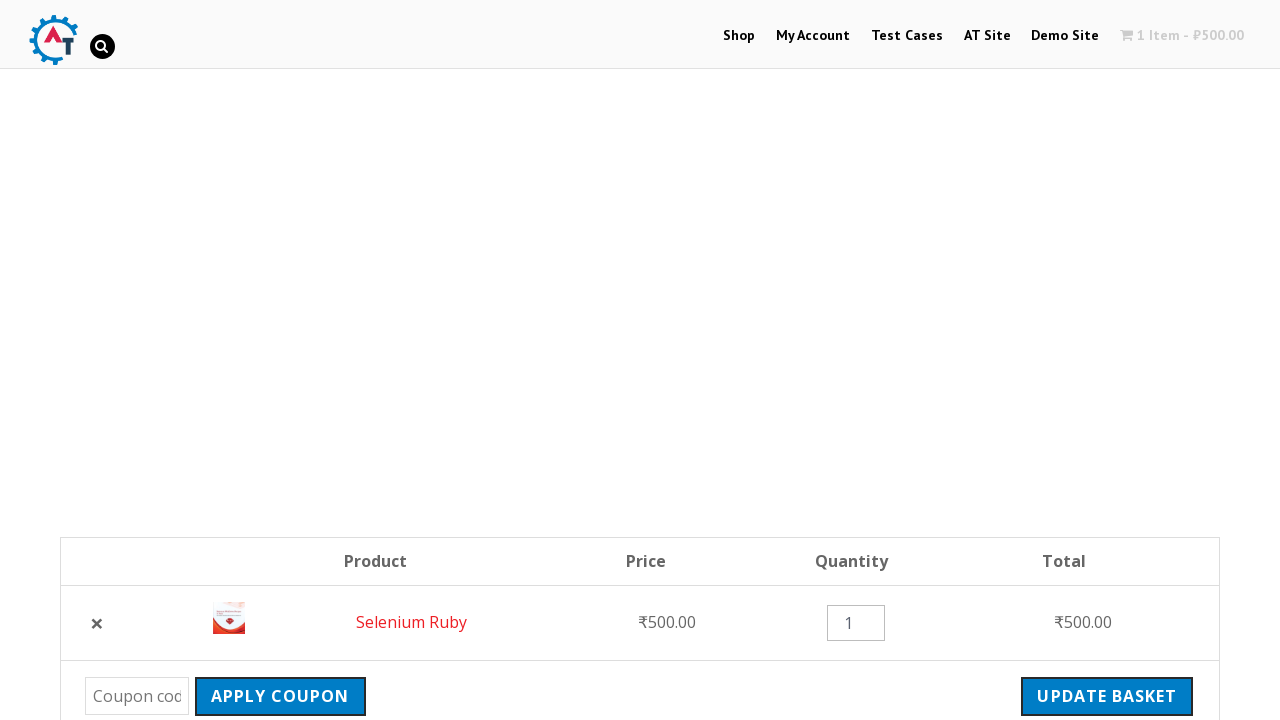

Reloaded page again
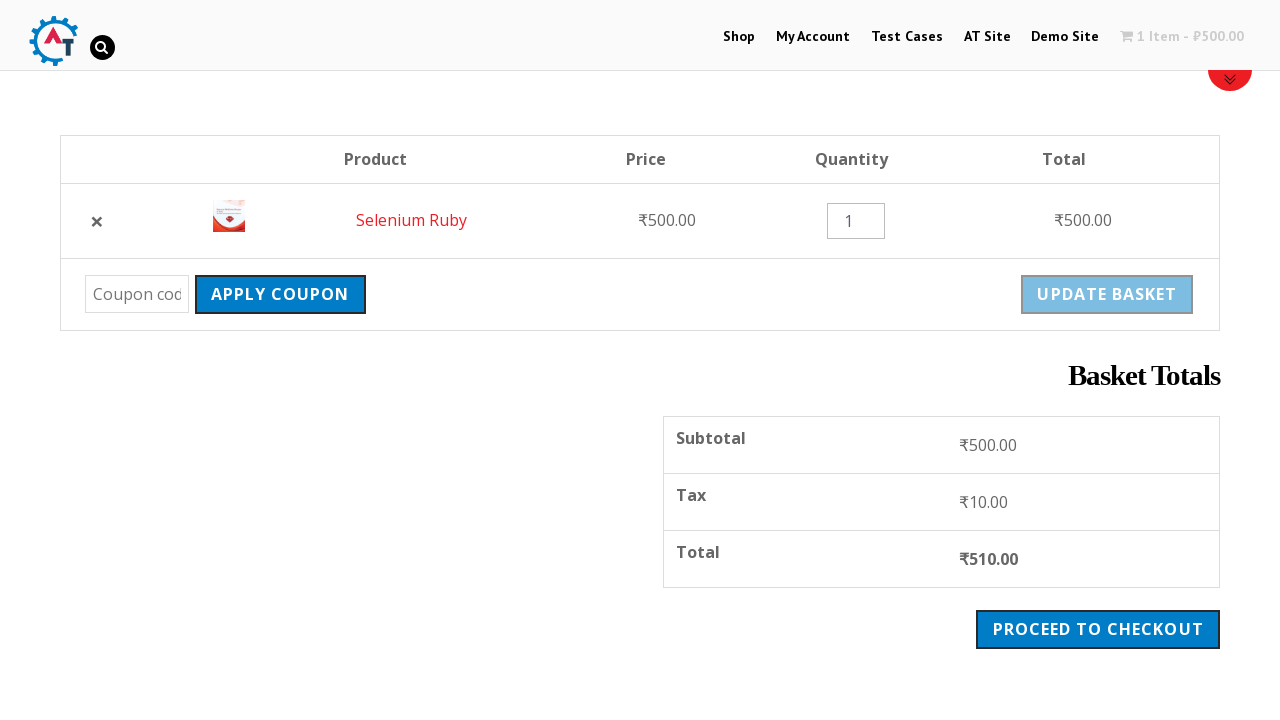

Located checkout button element
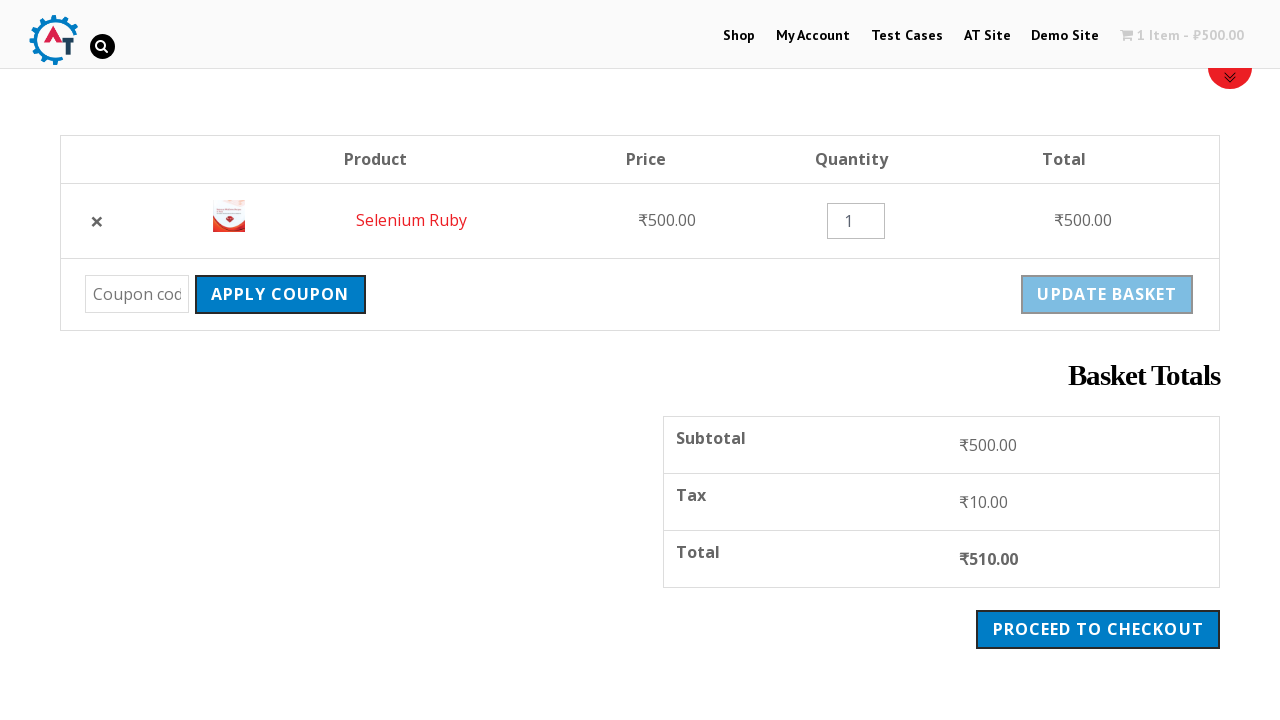

Scrolled checkout button into view
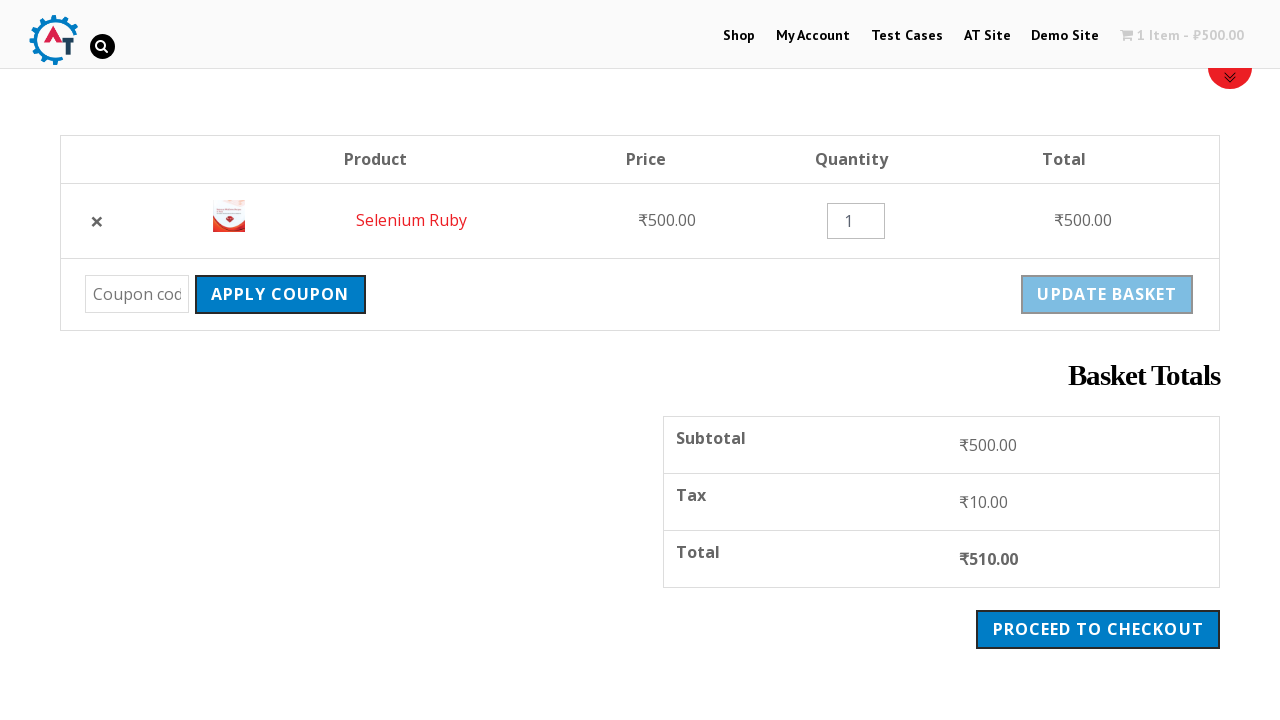

Clicked checkout button to proceed to checkout page at (1098, 629) on xpath=//a[contains(@class,'checkout-button')]
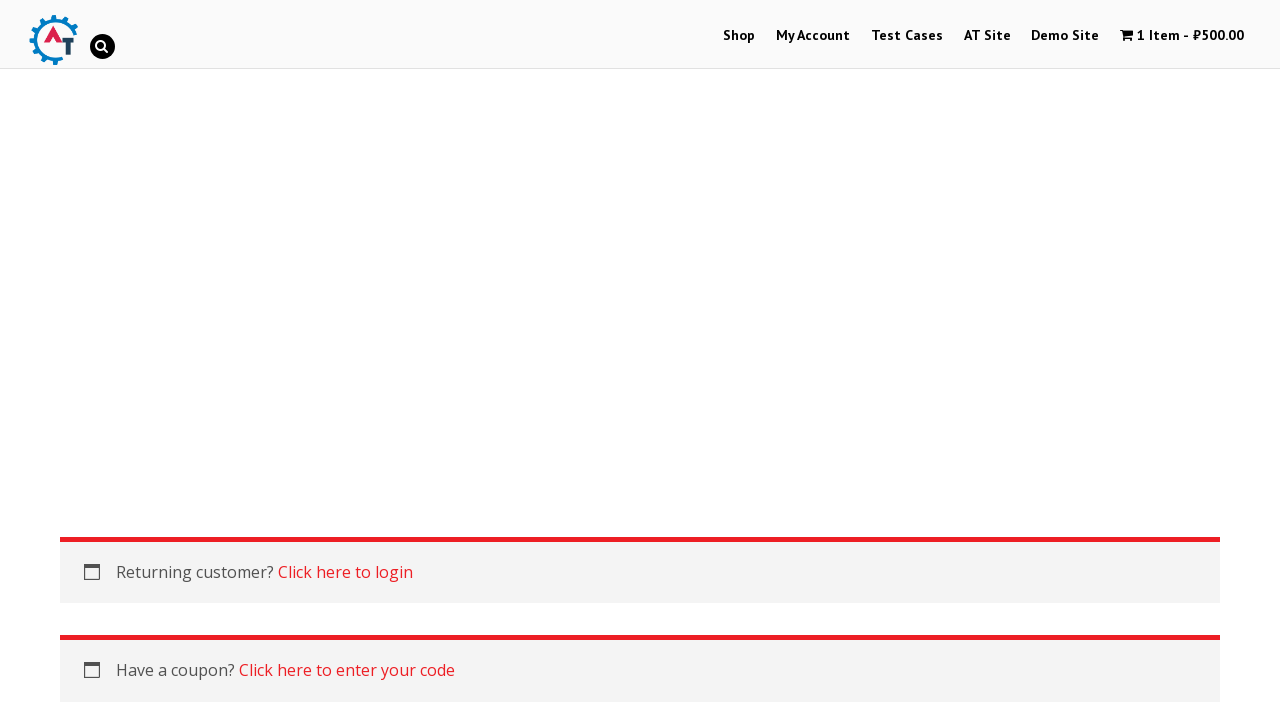

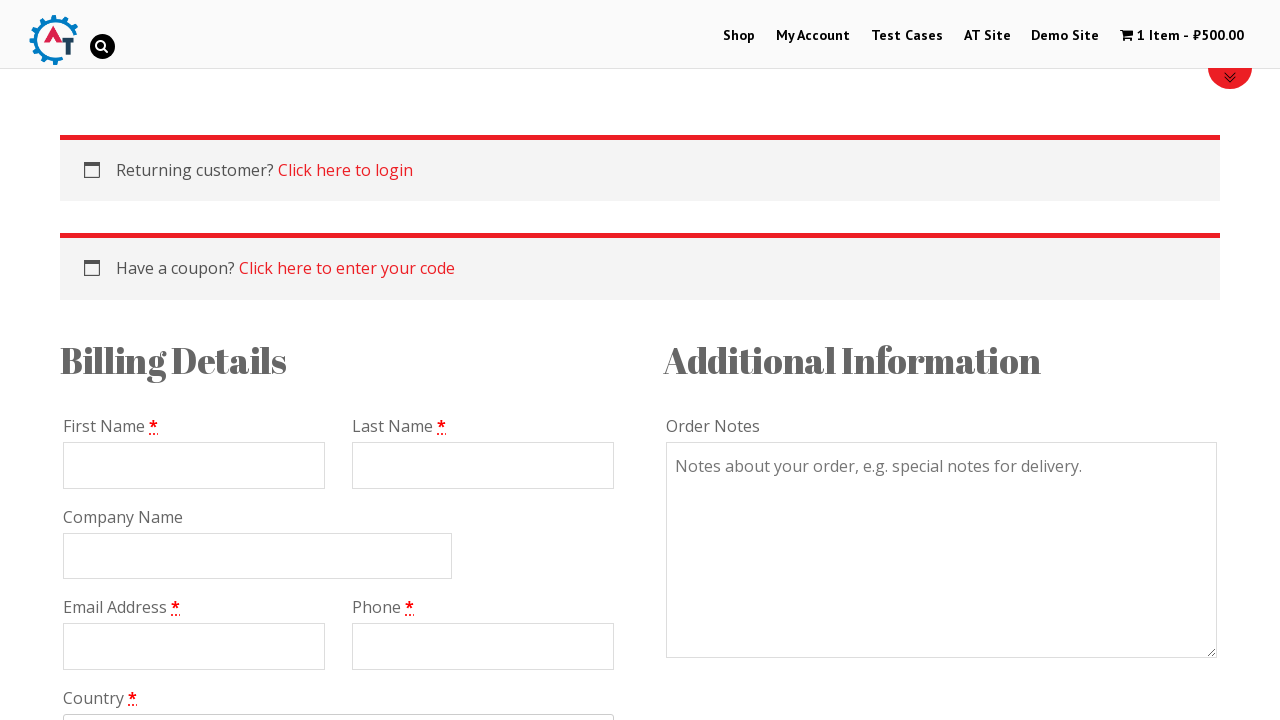